Tests autocomplete functionality by typing a partial query and using keyboard navigation to select from suggestions

Starting URL: https://rahulshettyacademy.com/AutomationPractice/

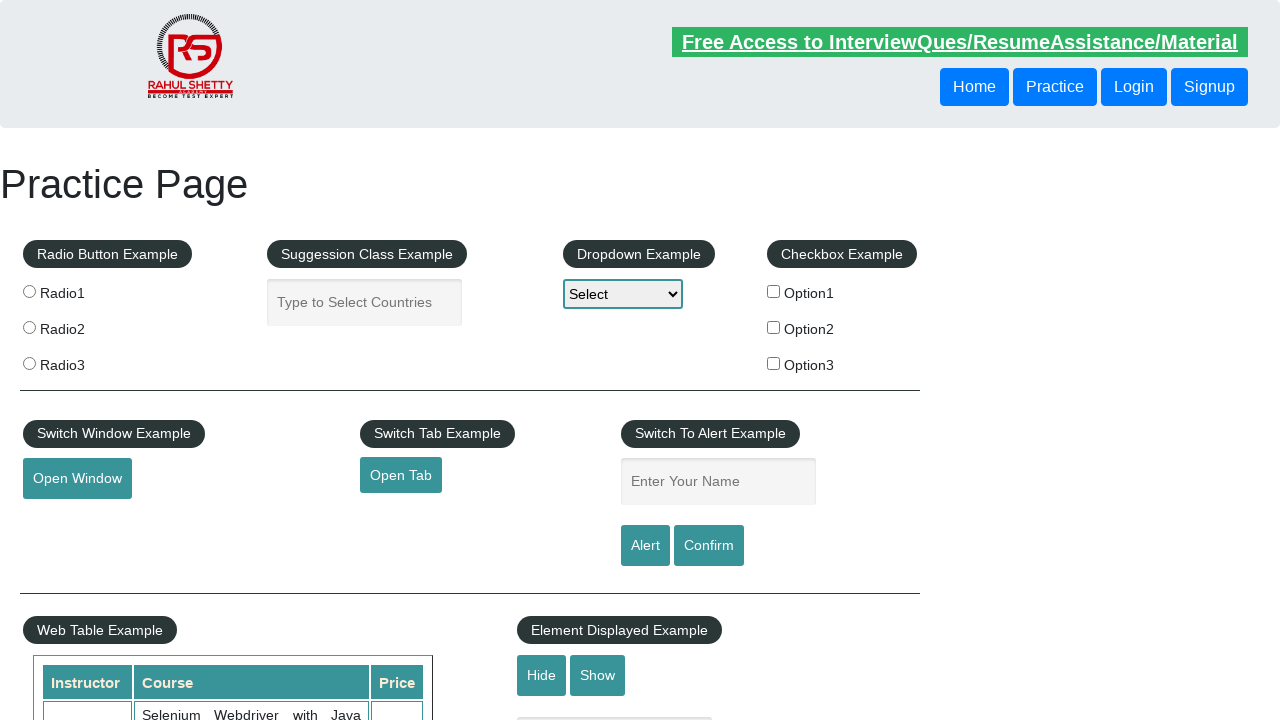

Filled autocomplete field with partial query 'ind' on #autocomplete
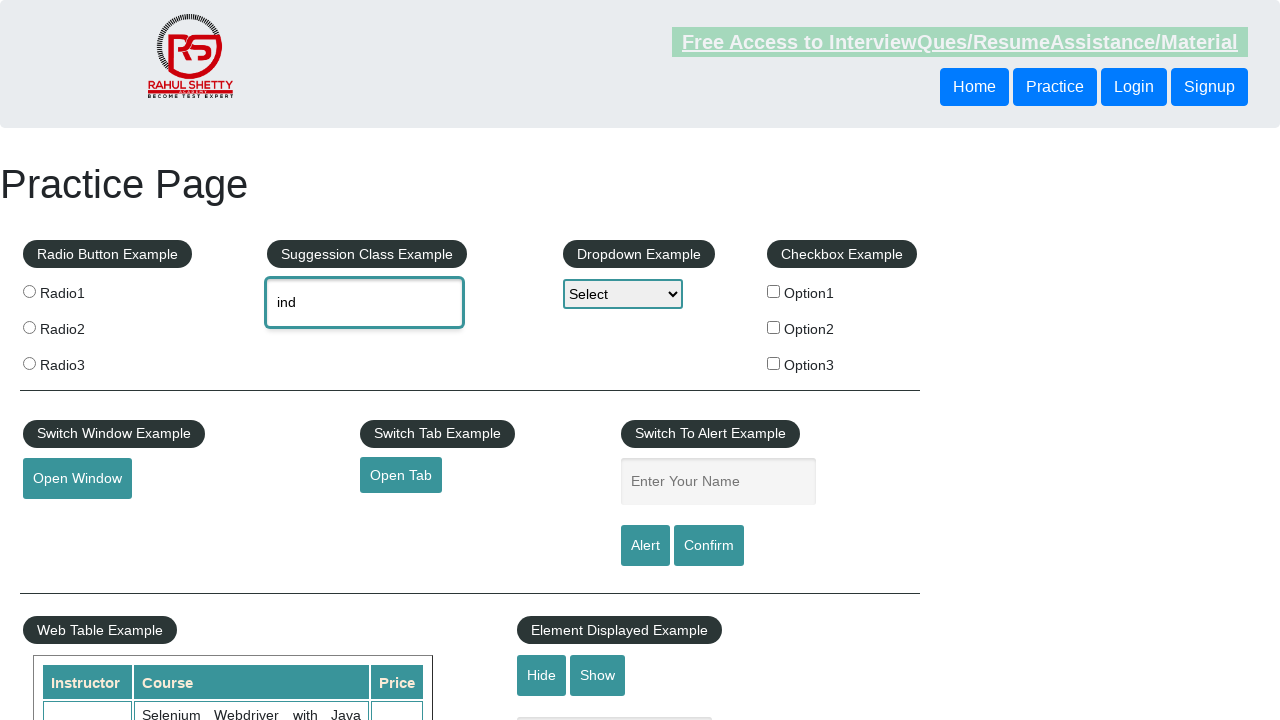

Waited 2 seconds for autocomplete suggestions to appear
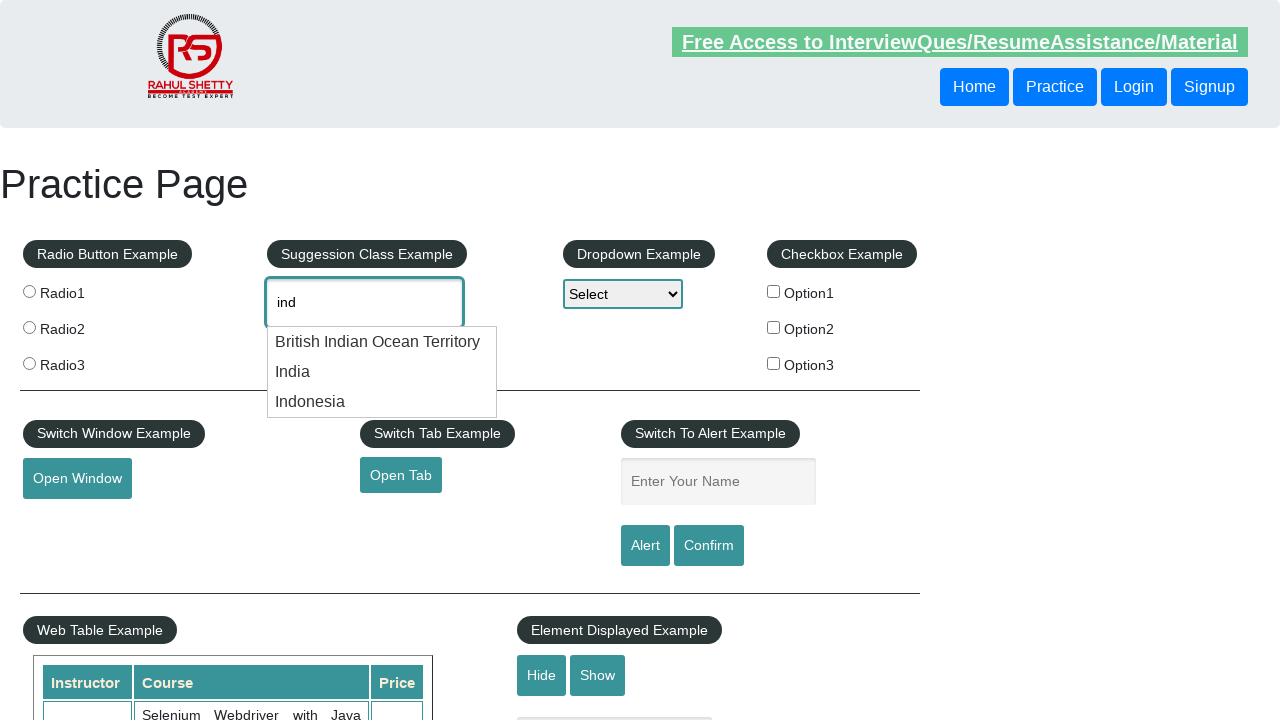

Pressed ArrowDown to navigate to first suggestion
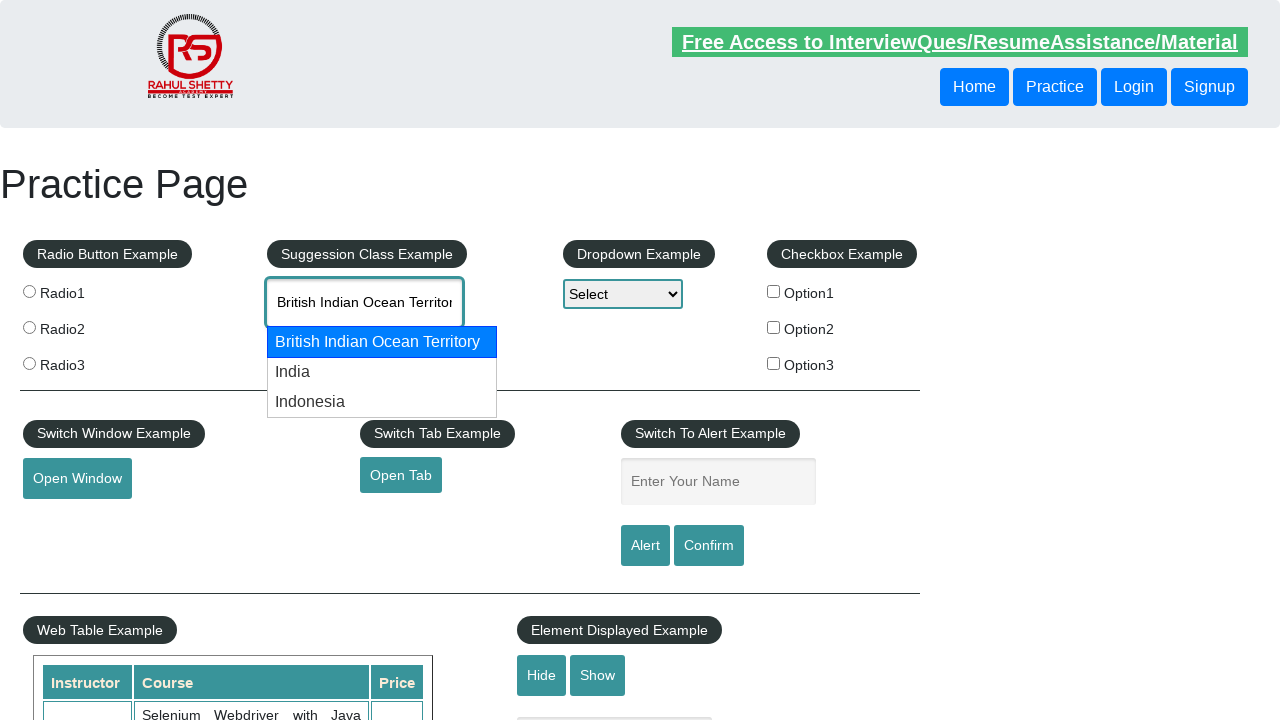

Pressed ArrowDown to navigate to second suggestion
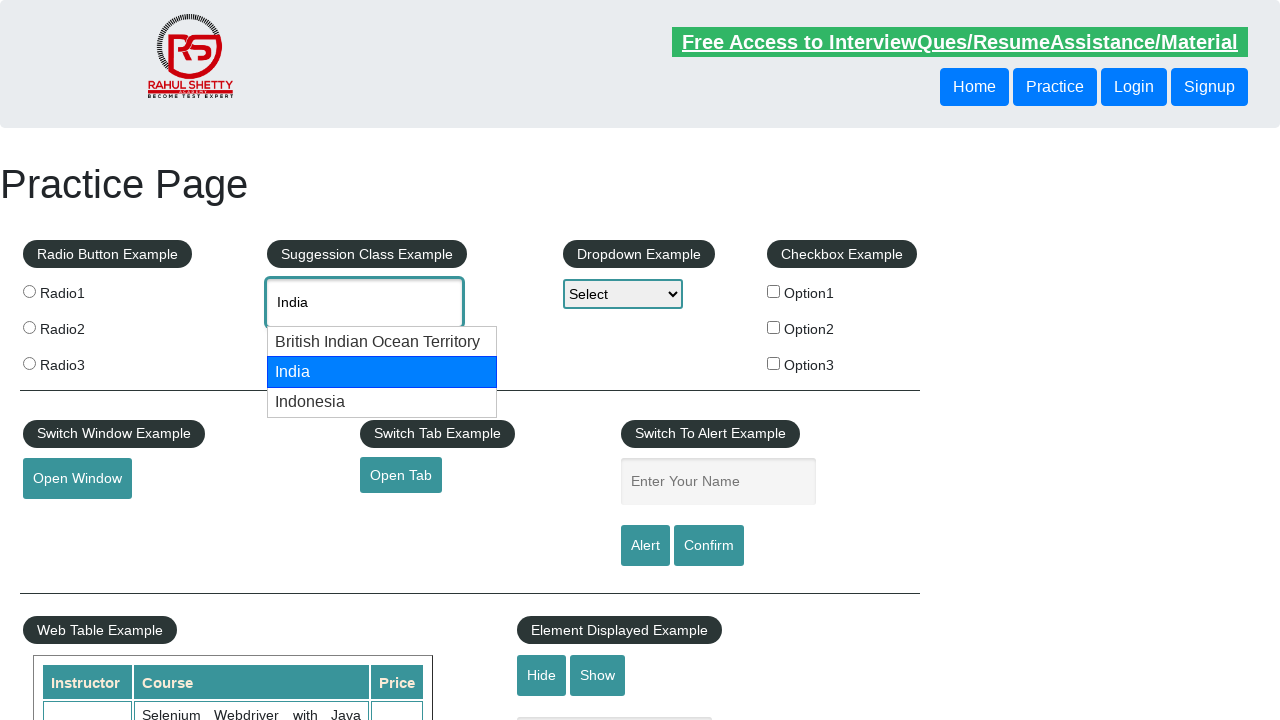

Retrieved selected value from autocomplete field: 'India'
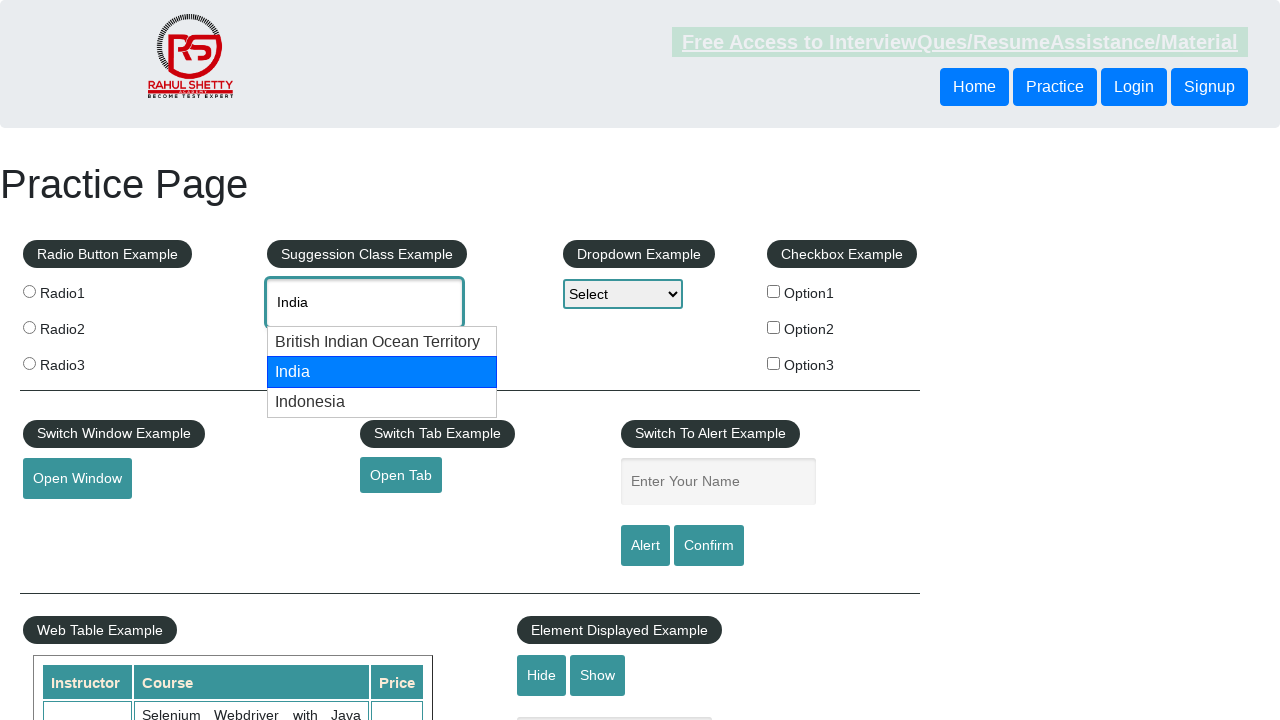

Printed selected value: 'India'
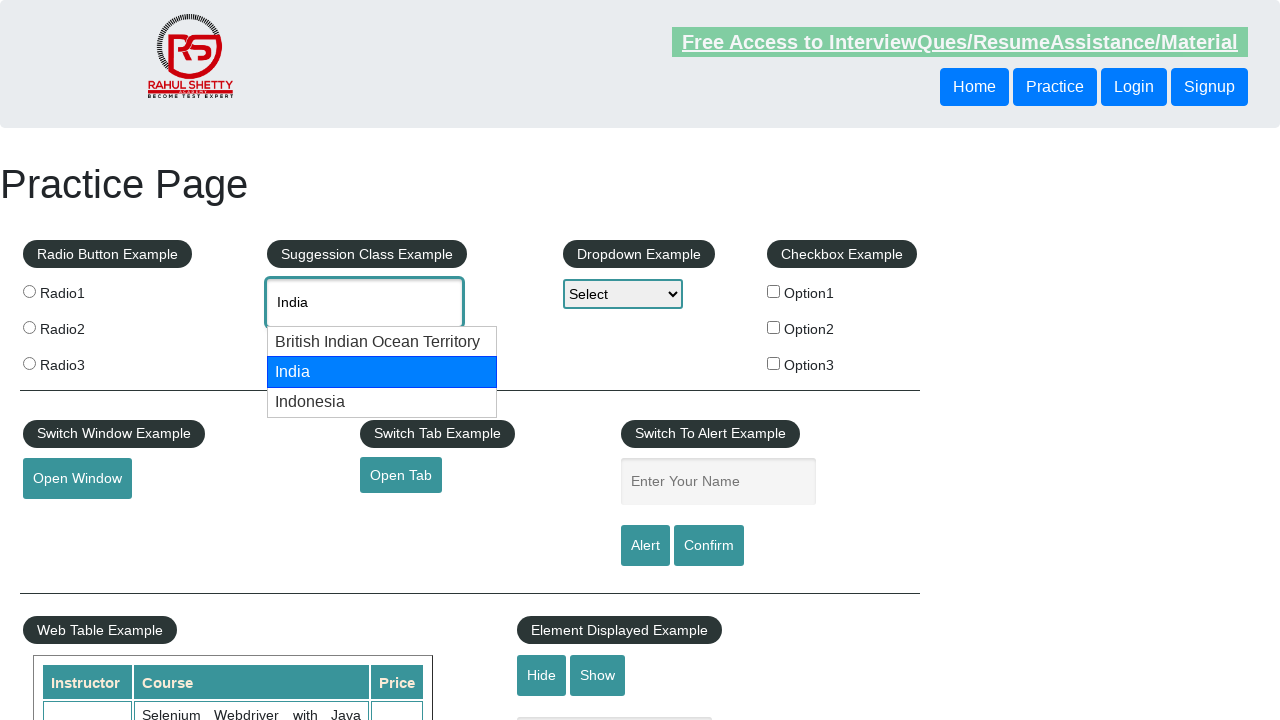

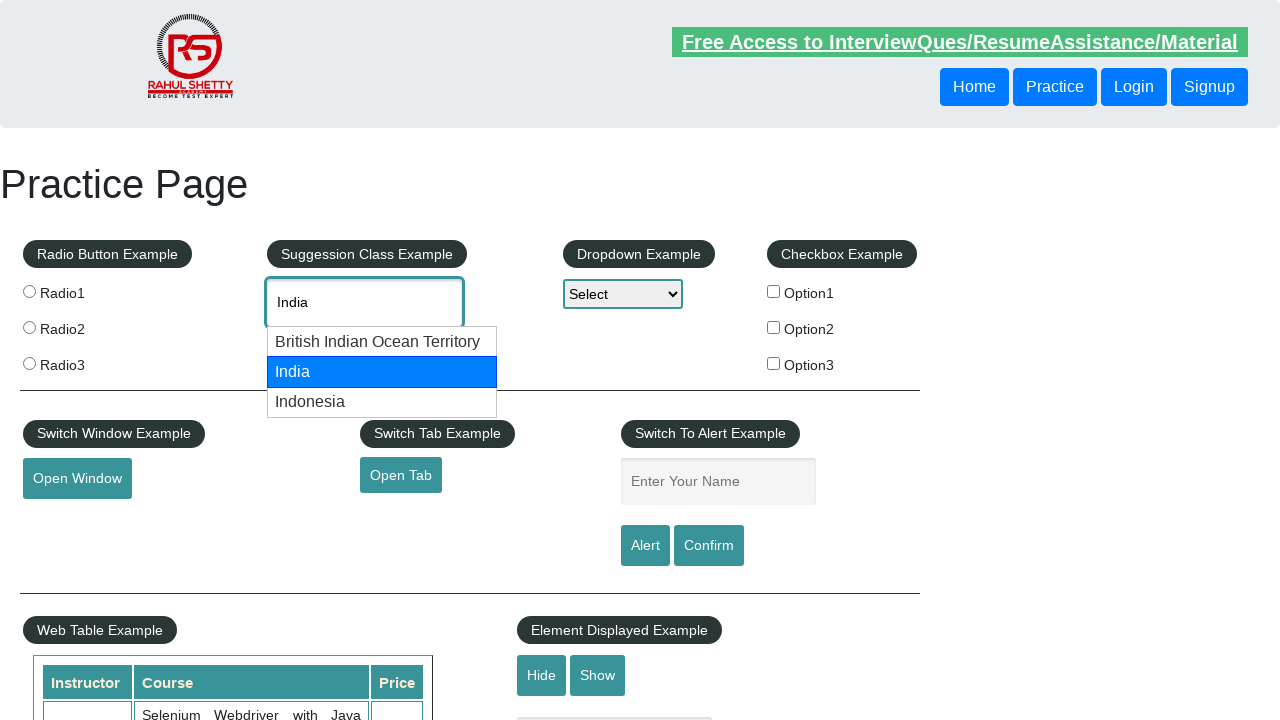